Verifies that the Arbeidsplassen production homepage loads correctly by checking the page title

Starting URL: https://arbeidsplassen.nav.no/

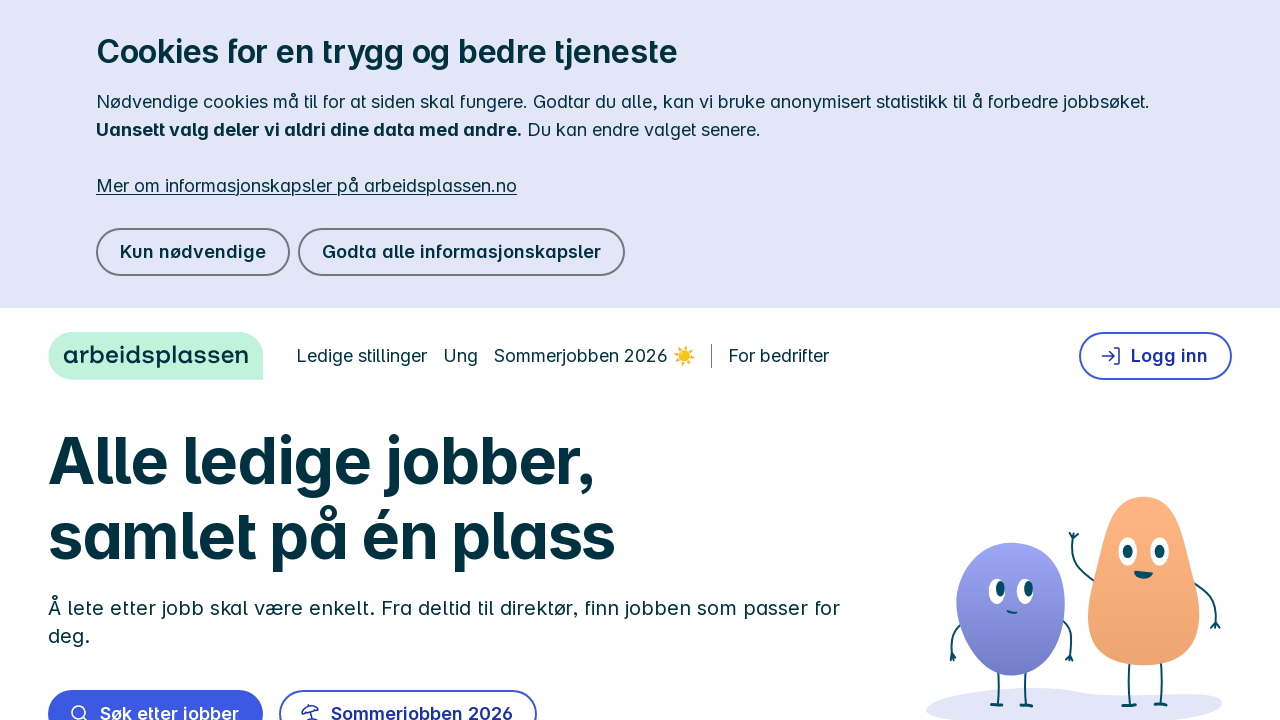

Navigated to Arbeidsplassen PROD homepage
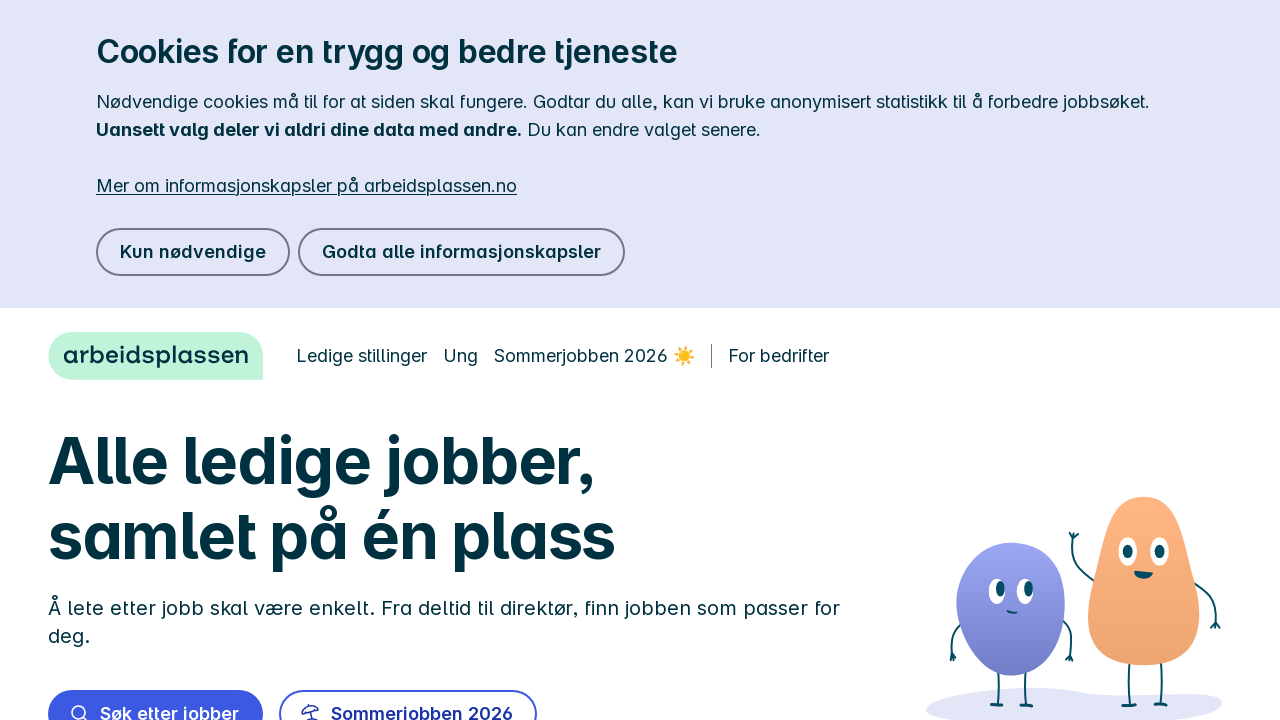

Verified page title is 'Arbeidsplassen.no - Alle ledige jobber, samlet på én plass'
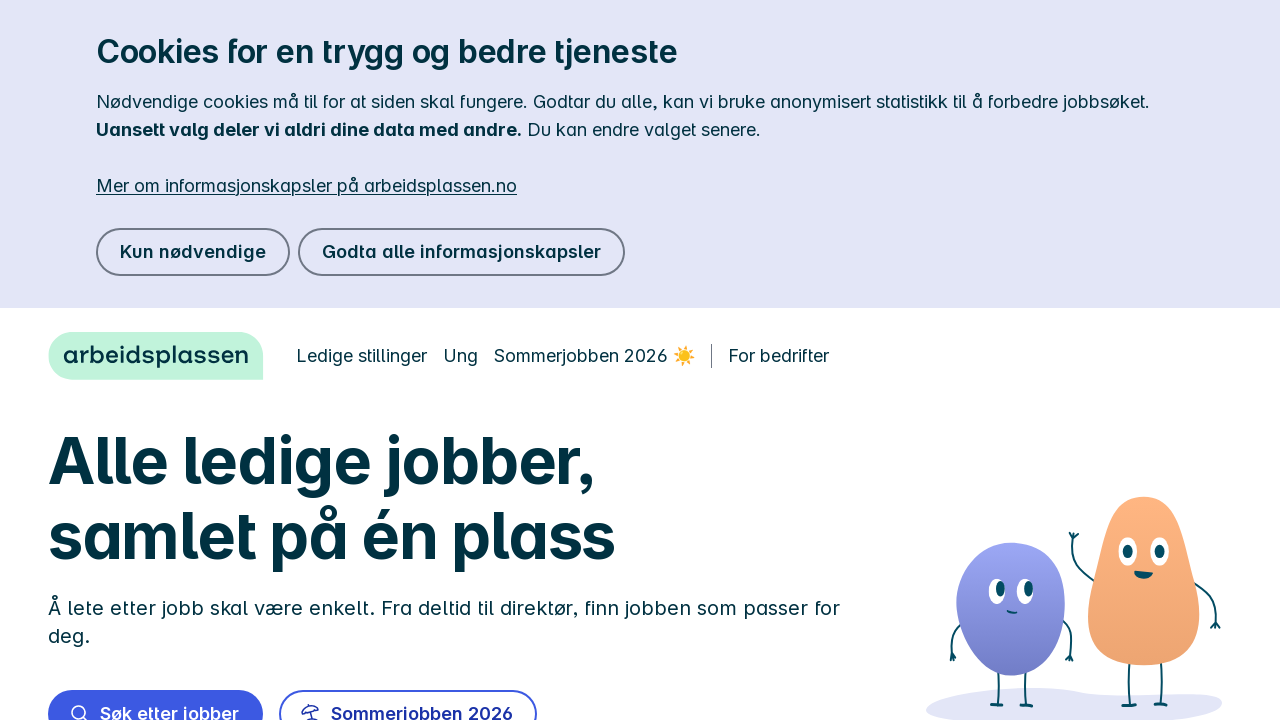

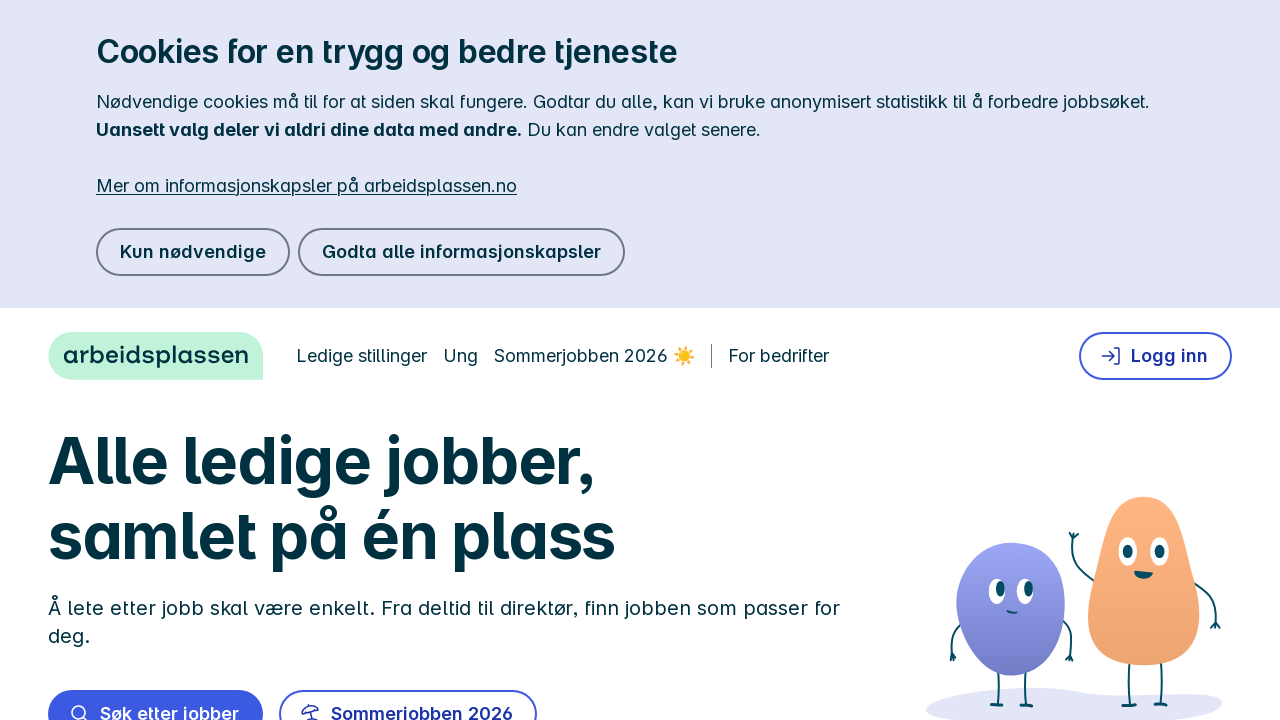